Tests hover functionality by hovering over an avatar and verifying that additional user information (figcaption) becomes visible.

Starting URL: http://the-internet.herokuapp.com/hovers

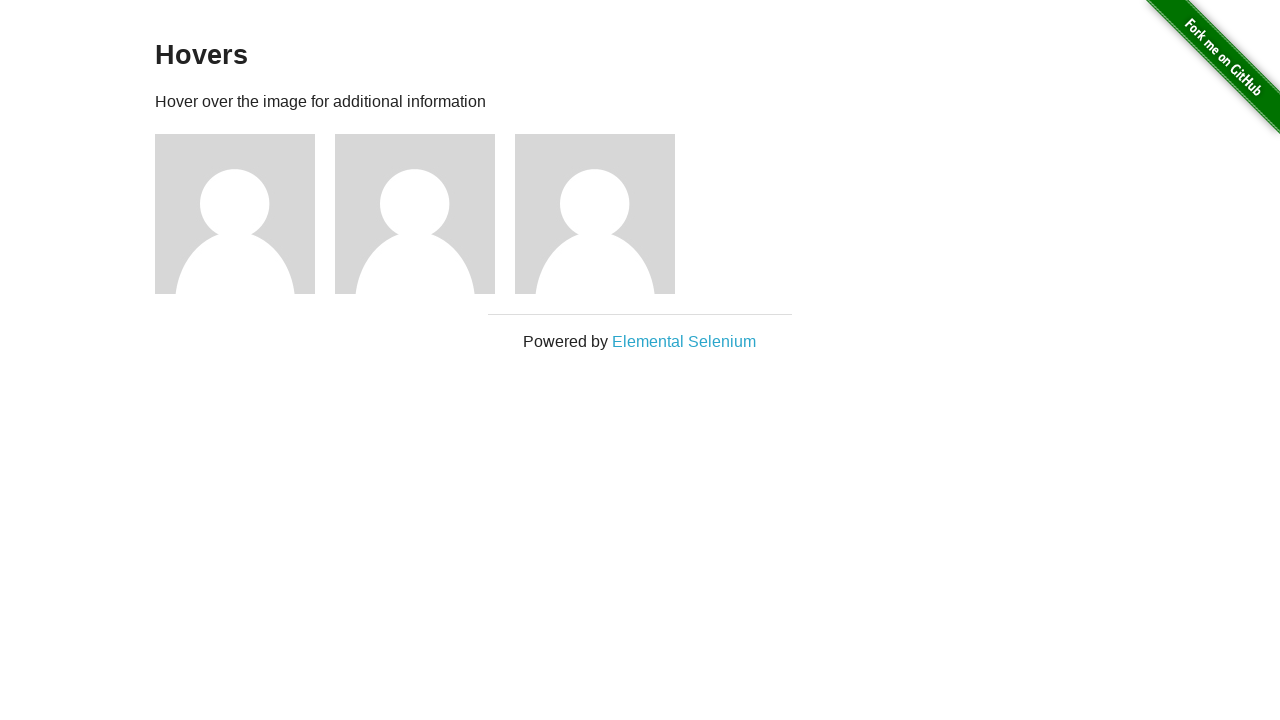

Located the first avatar figure element
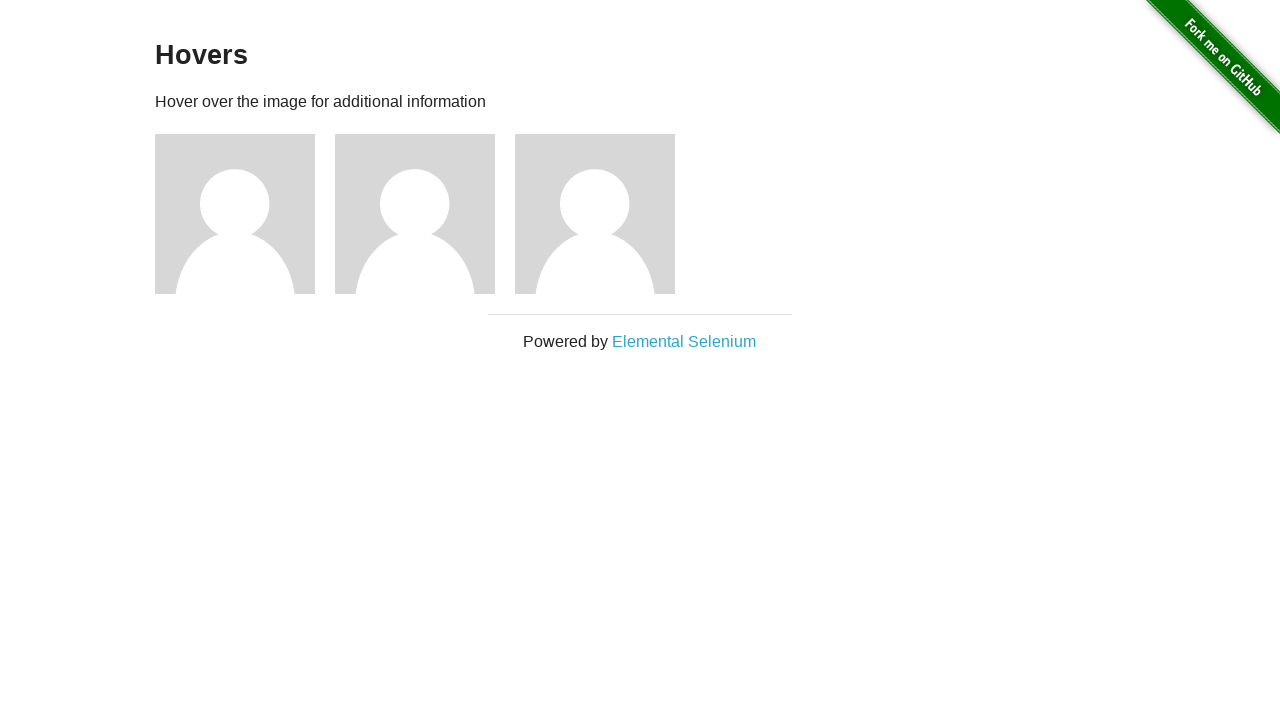

Hovered over the avatar figure element at (245, 214) on .figure >> nth=0
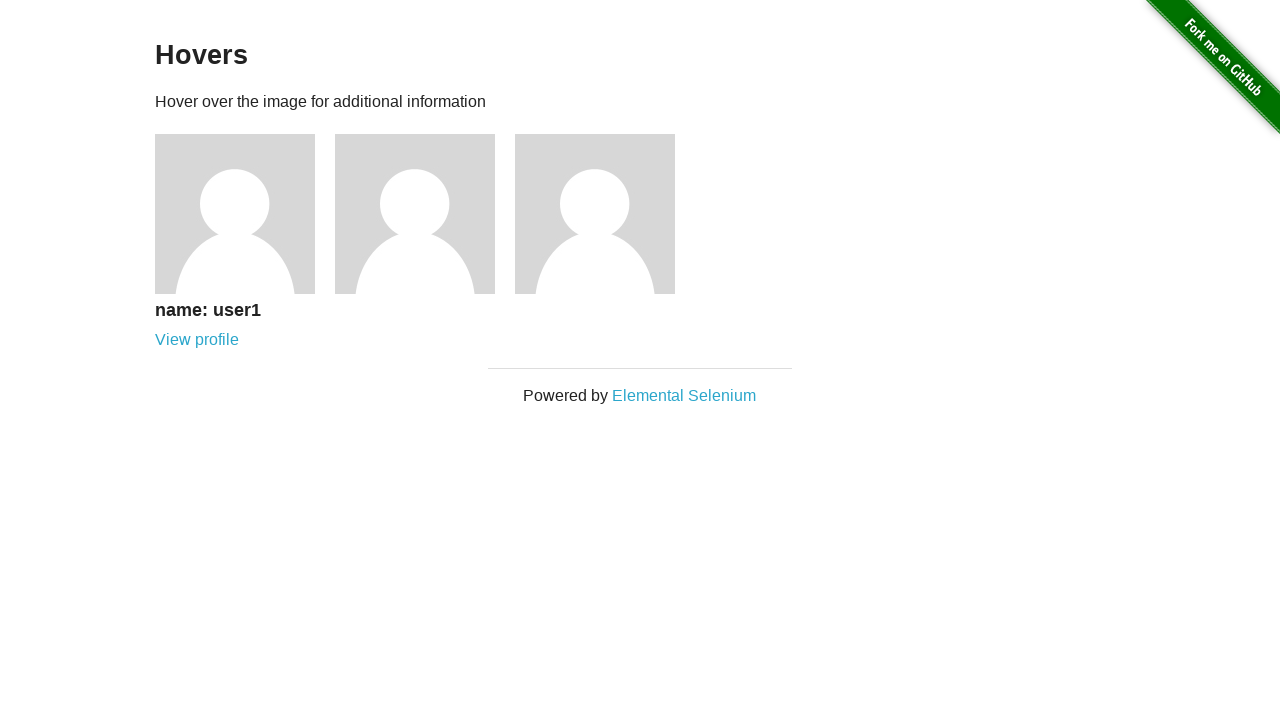

Verified that figcaption with user information became visible after hover
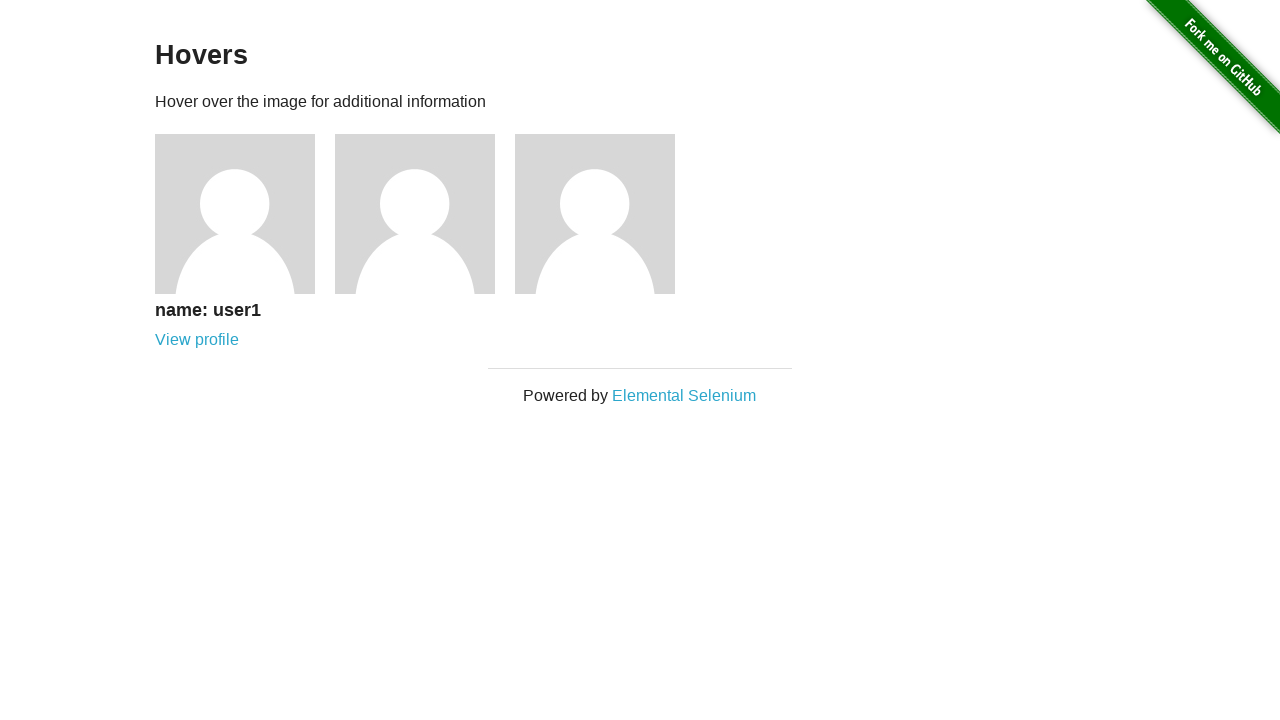

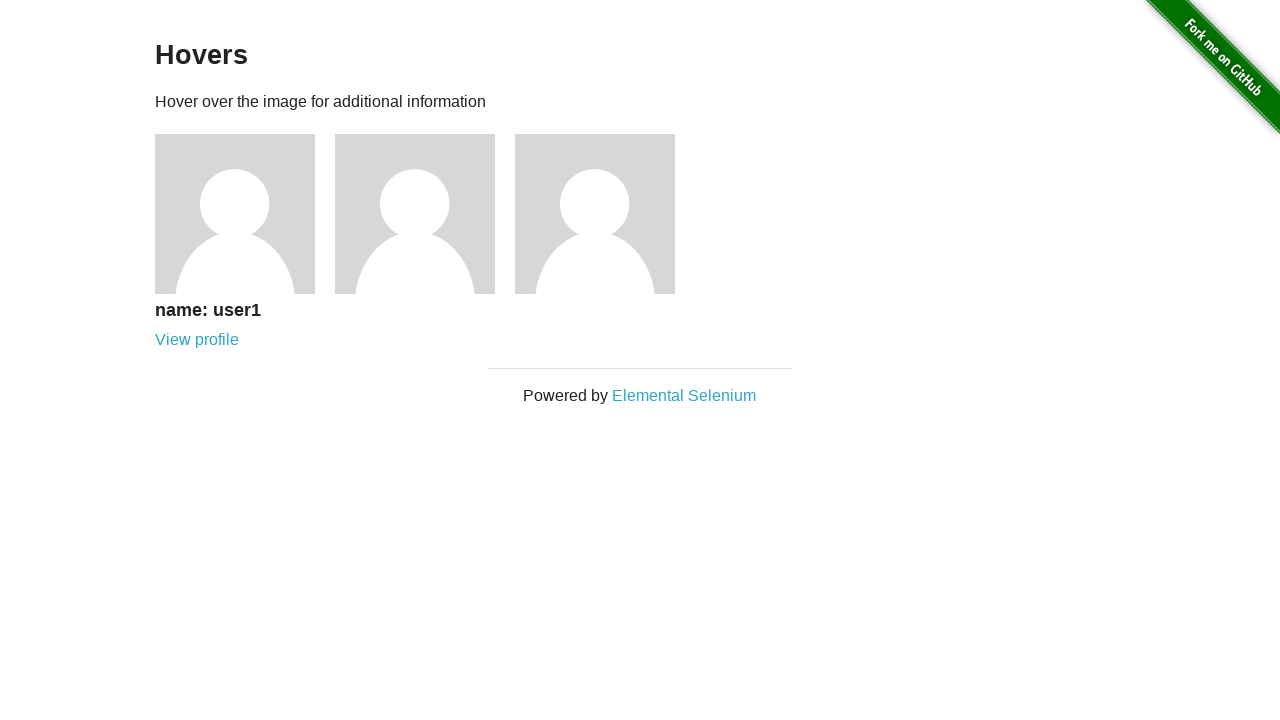